Tests that a form submission with age value of 0 is permitted and stored in localStorage

Starting URL: https://davi-vert.vercel.app/index.html

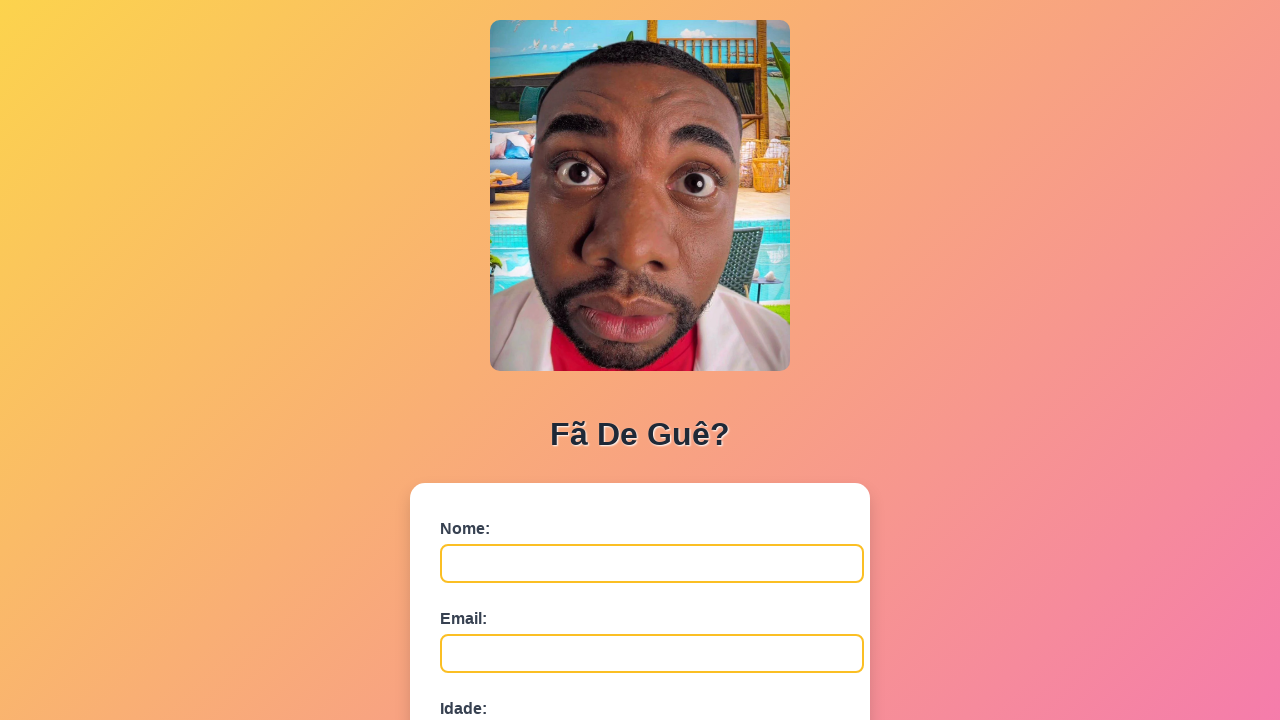

Filled name field with 'Teste' on #nome
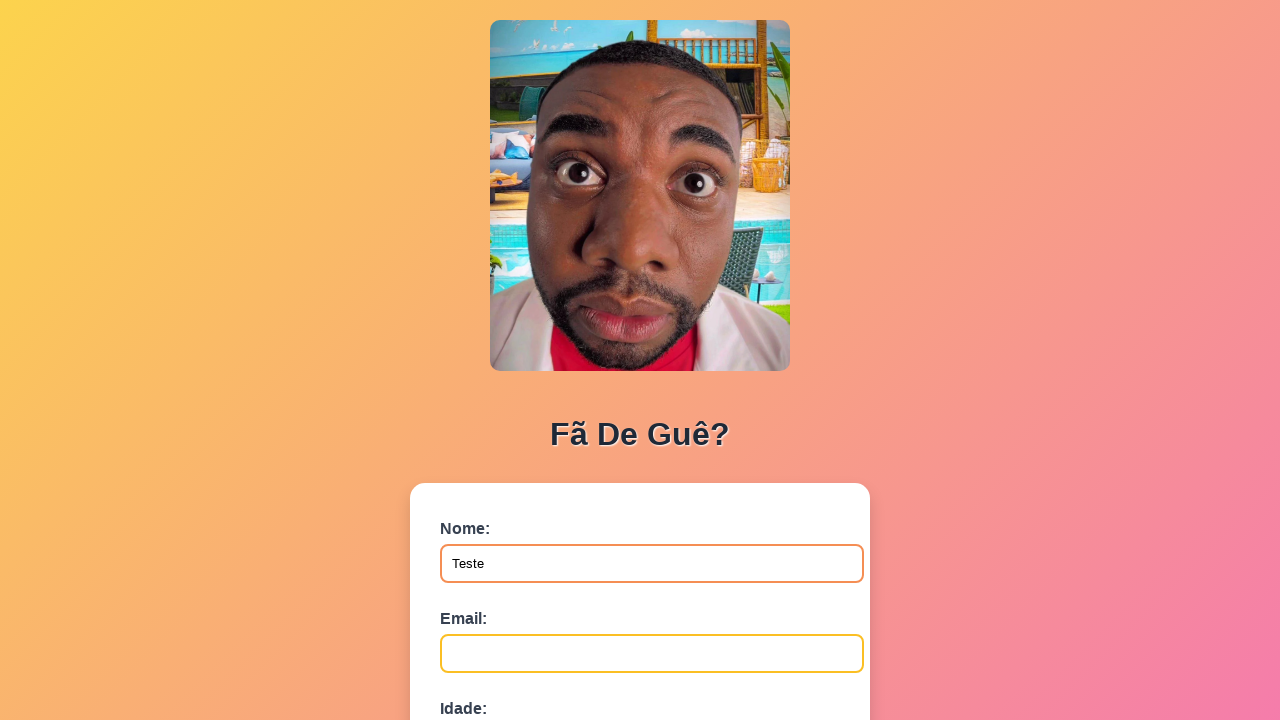

Filled email field with 'teste@email.com' on #email
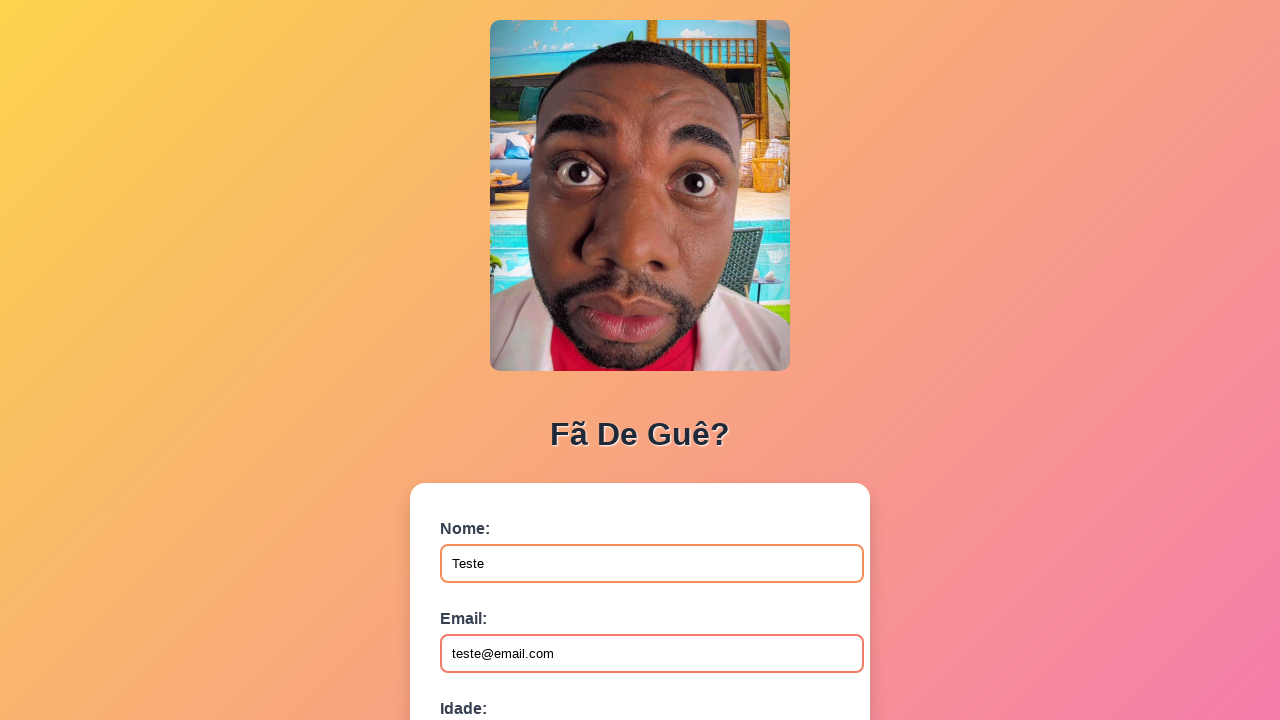

Filled age field with 0 on #idade
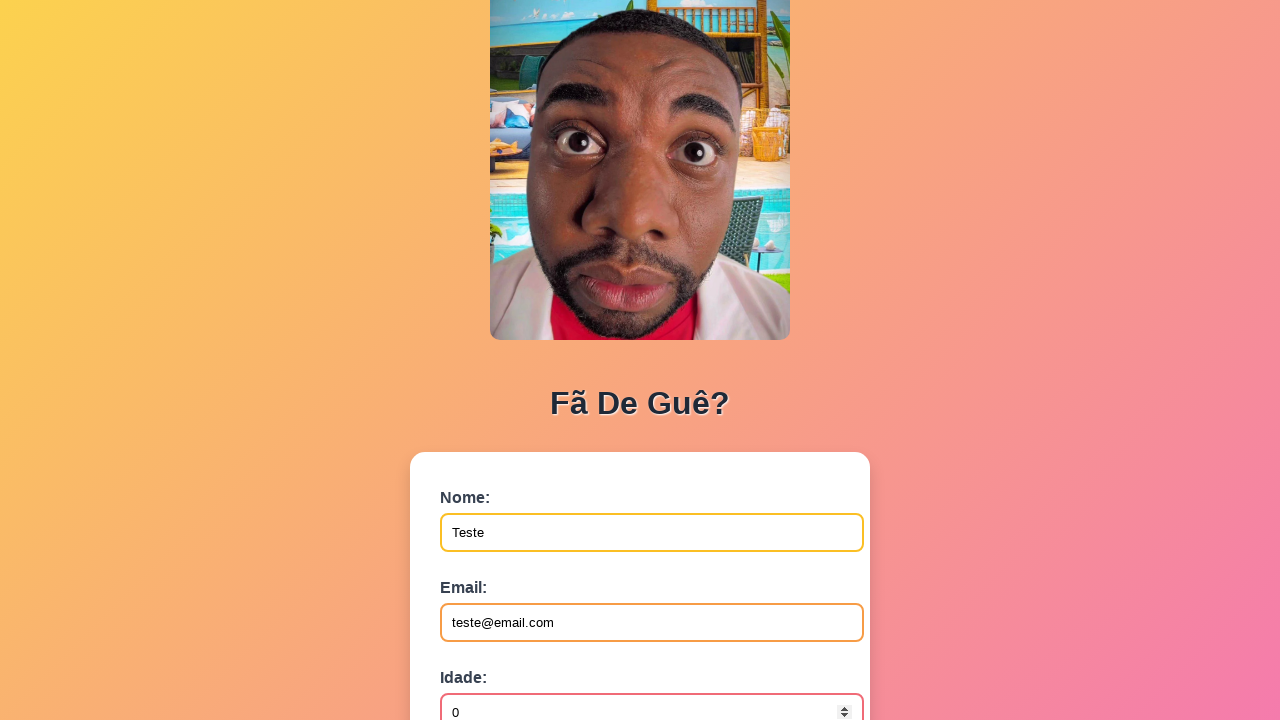

Submitted form by clicking submit button at (490, 569) on button[type='submit']
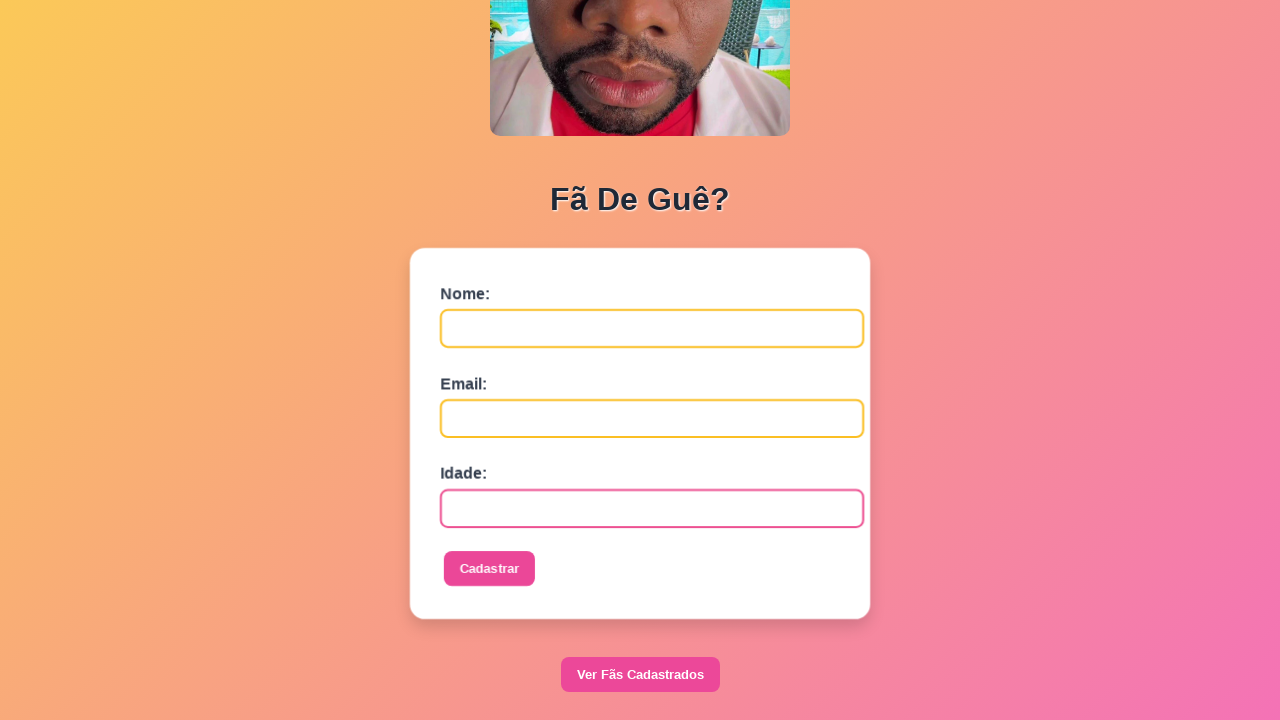

Form processing completed
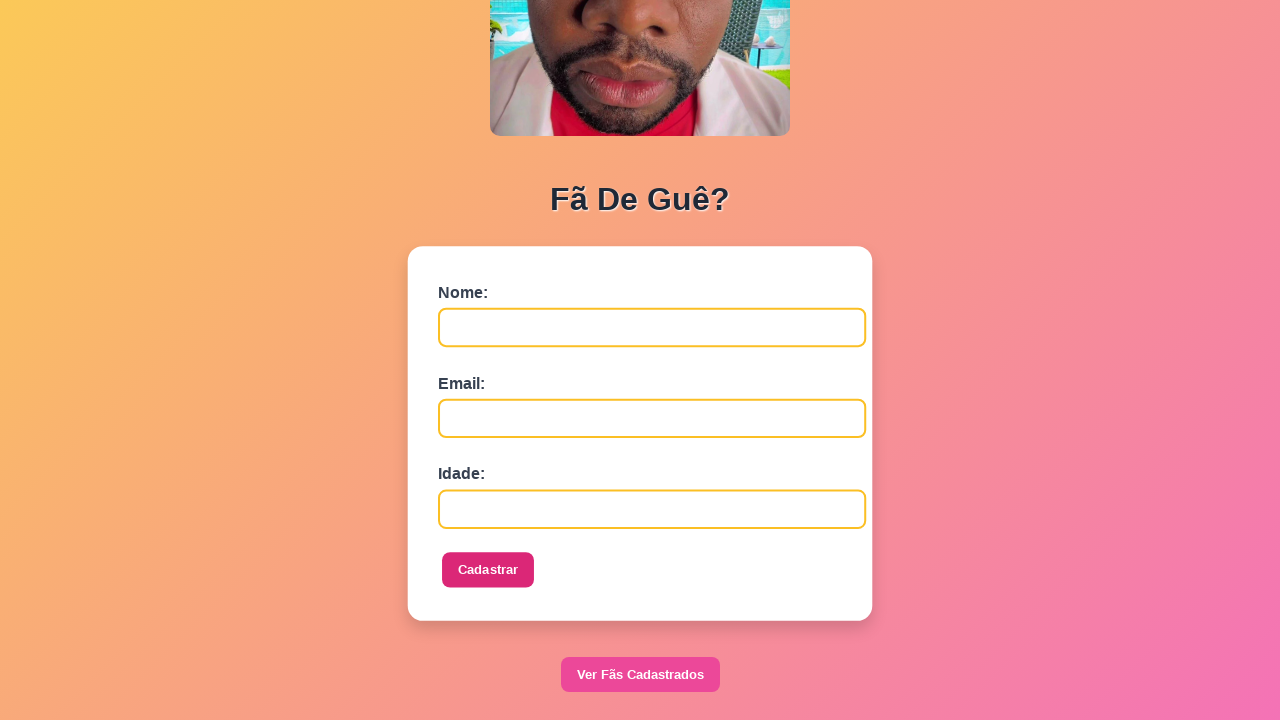

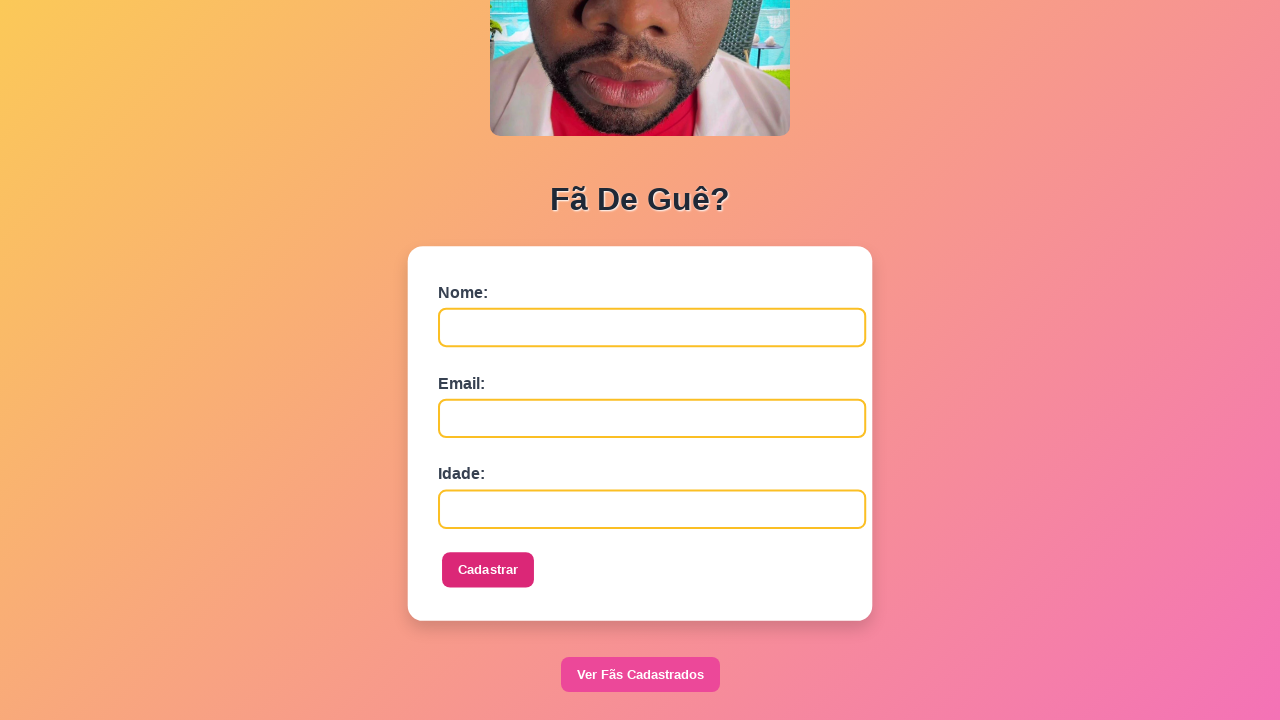